Tests basic form interactions on a Polish test page by clicking a link, filling text fields, checking a checkbox, selecting a radio button, and interacting with a dropdown select element.

Starting URL: https://testeroprogramowania.github.io/selenium/

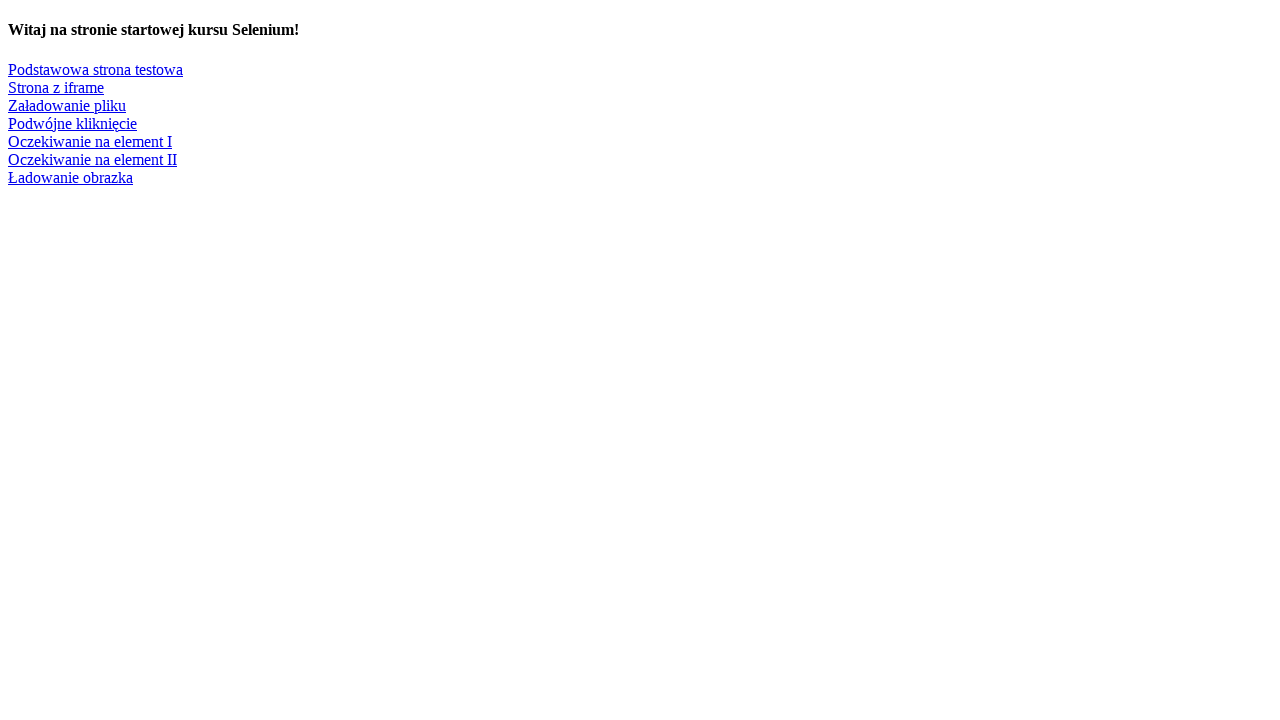

Clicked link to basic test page (Podstawowa strona testowa) at (96, 69) on text=Podstawowa strona testowa
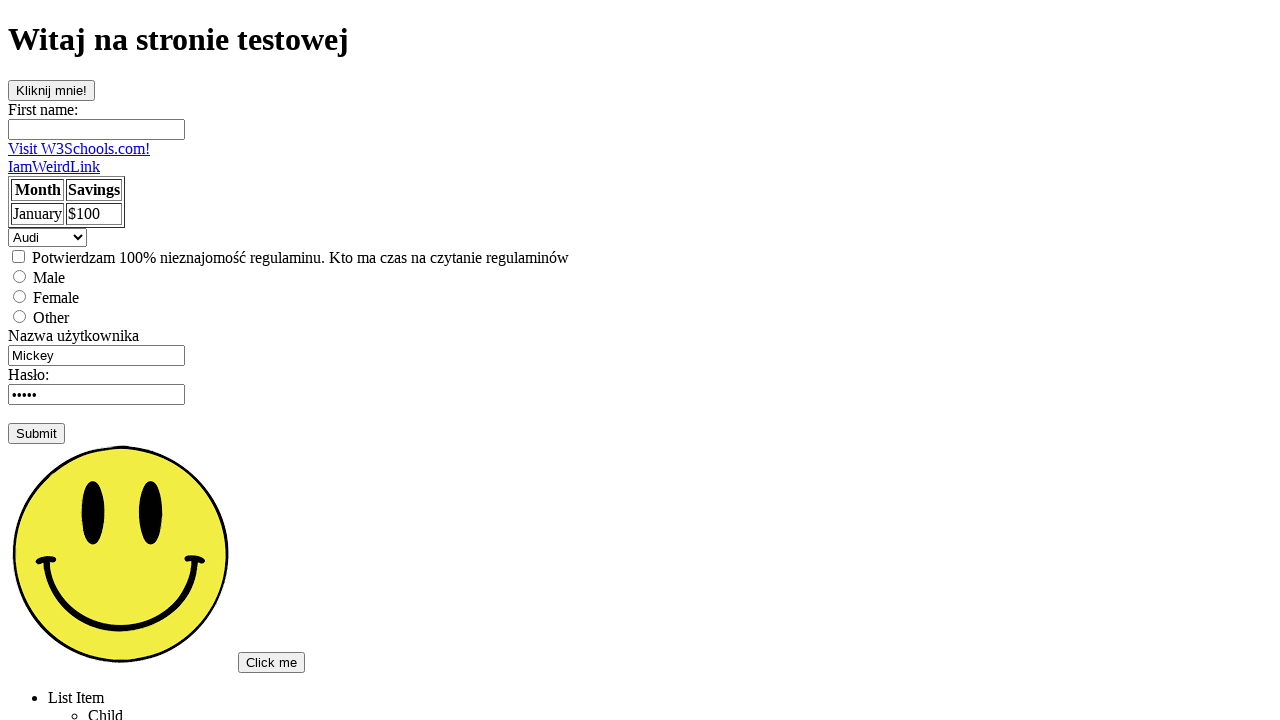

Filled first name field with 'Rafał' on #fname
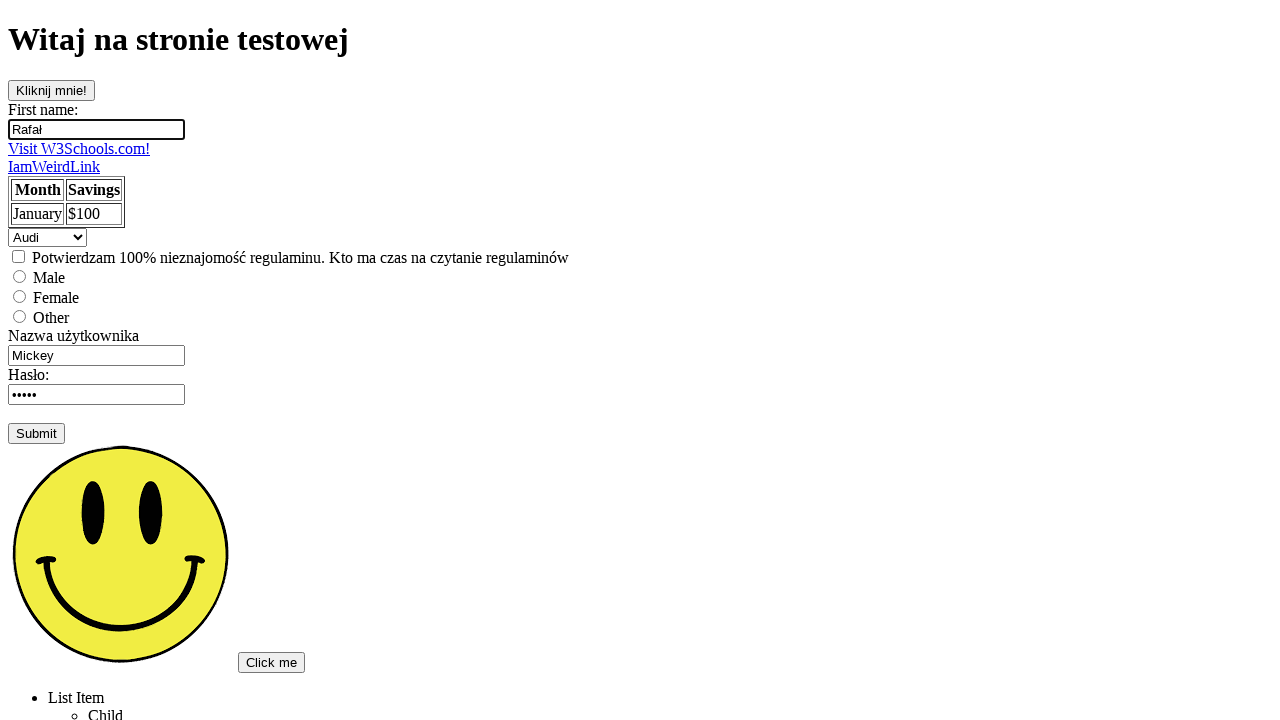

Filled username field with 'Moj login' on input[name='username']
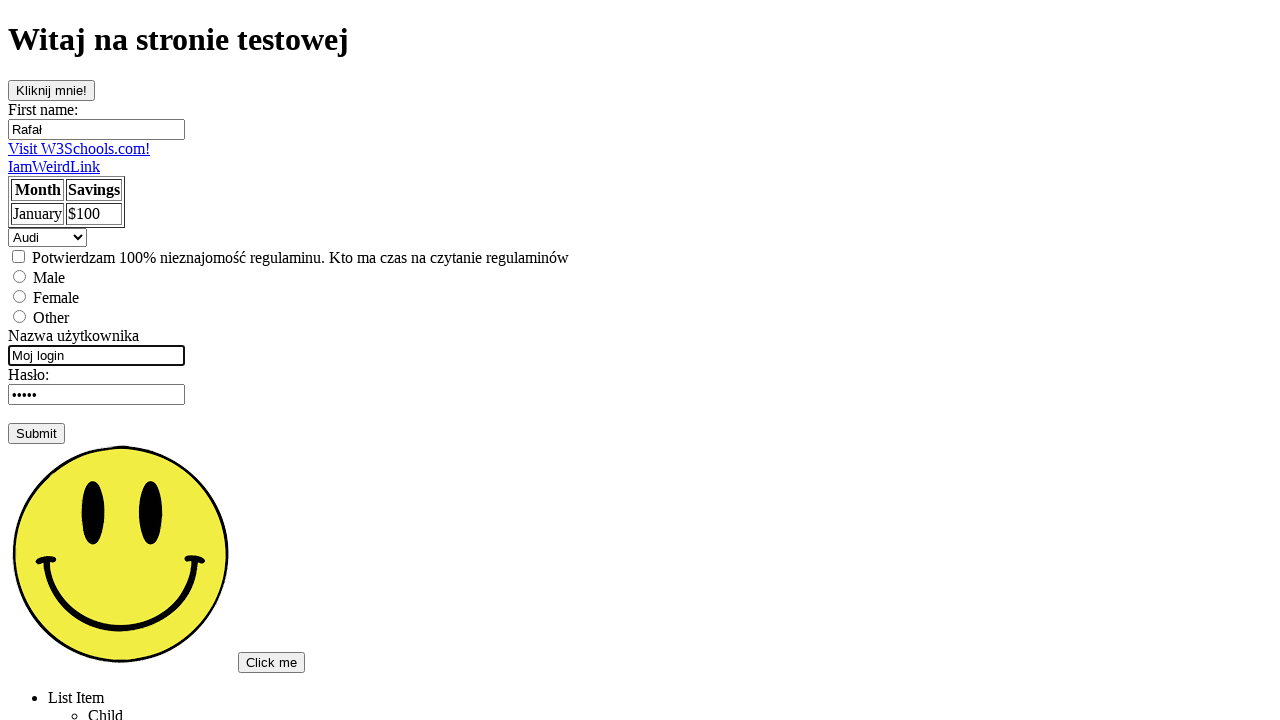

Pressed Tab key to move focus from username field on input[name='username']
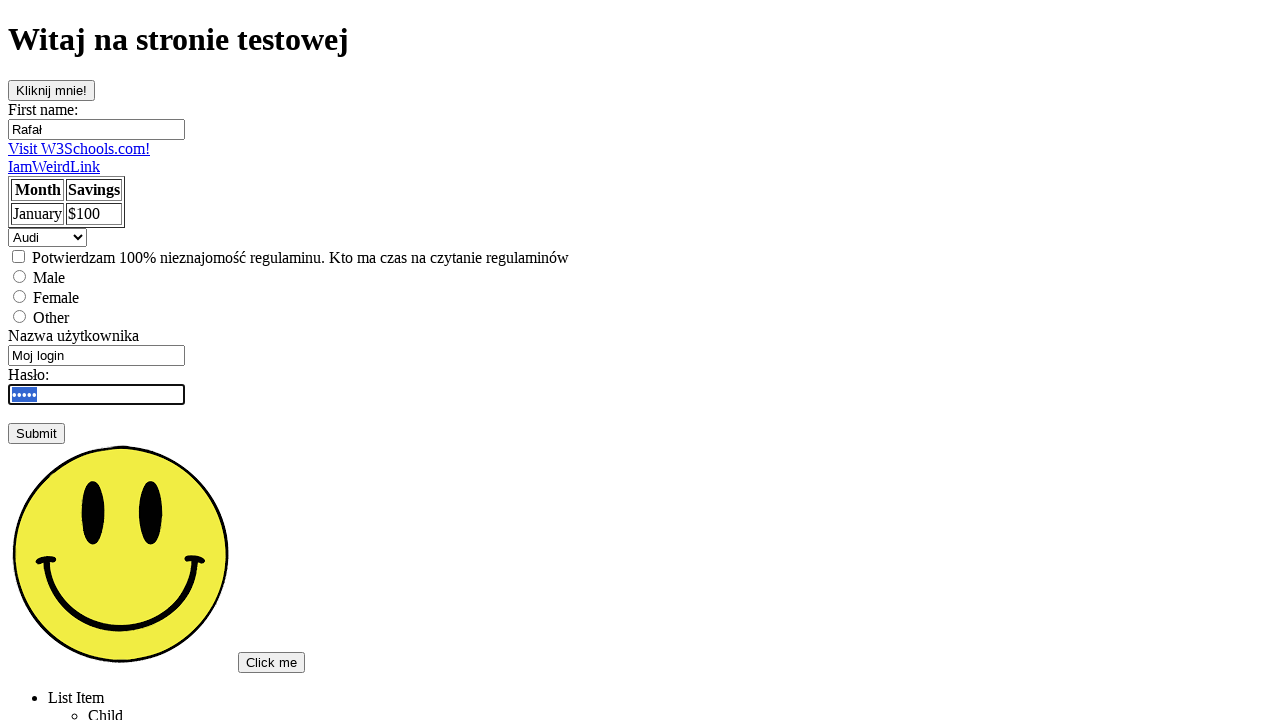

Pressed Tab key again to move focus further on input[name='username']
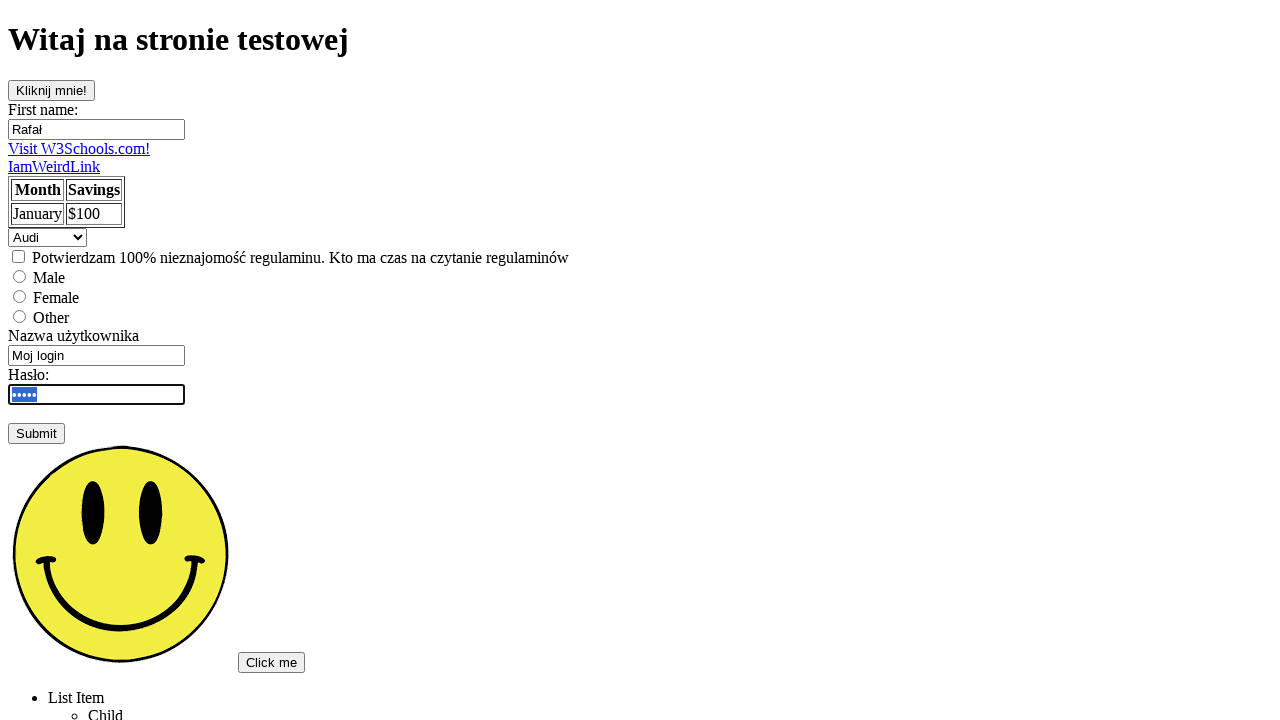

Clicked checkbox at (18, 256) on input[type='checkbox']
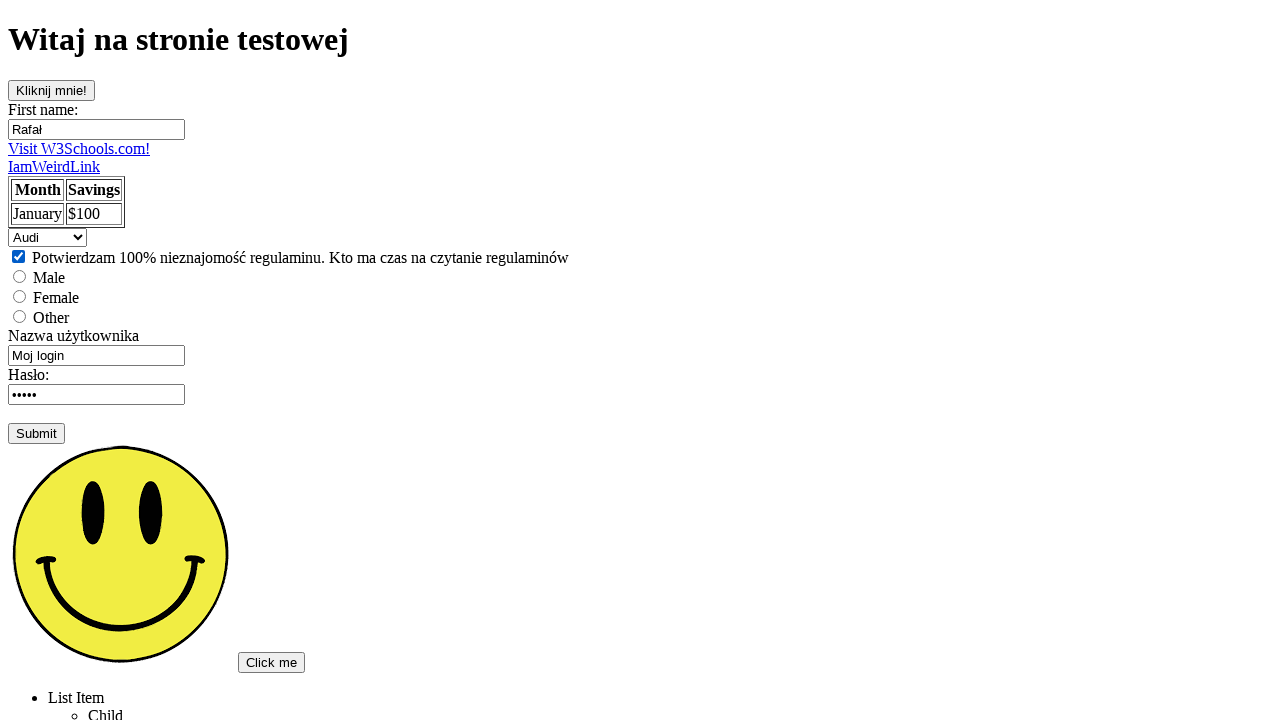

Clicked male radio button at (20, 276) on input[value='male']
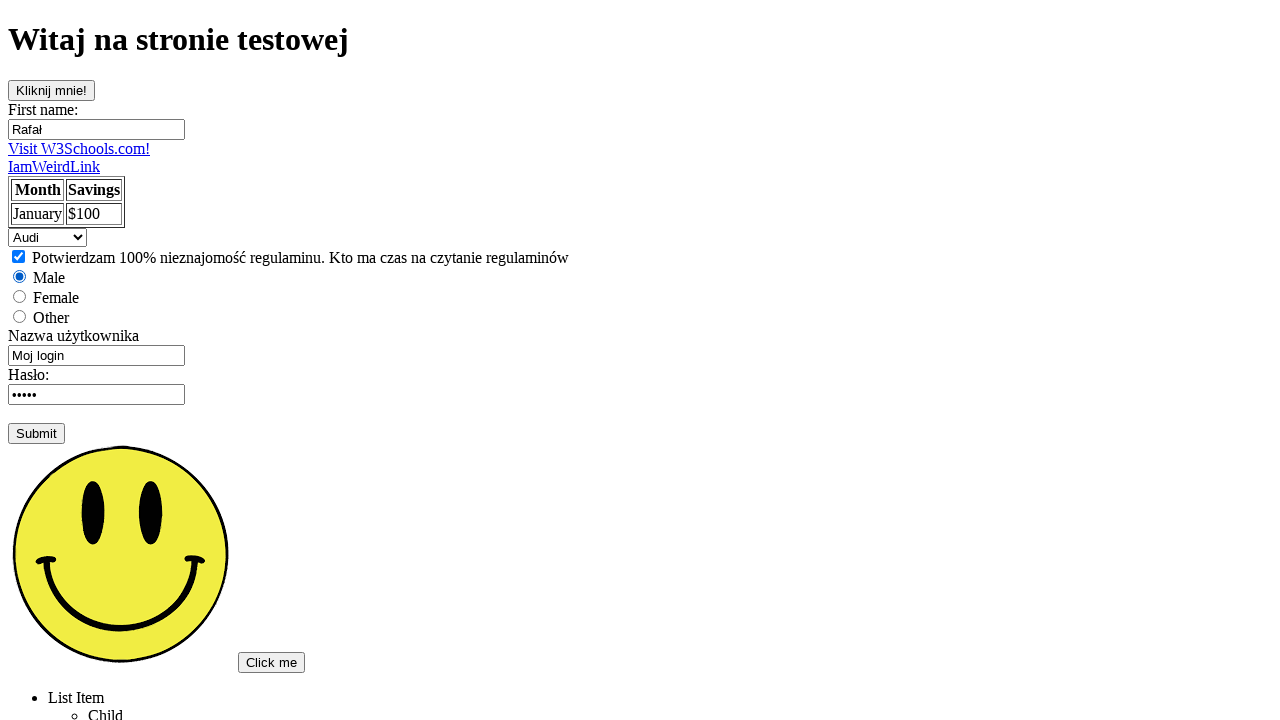

Selected 'Saab' from dropdown by visible text on select
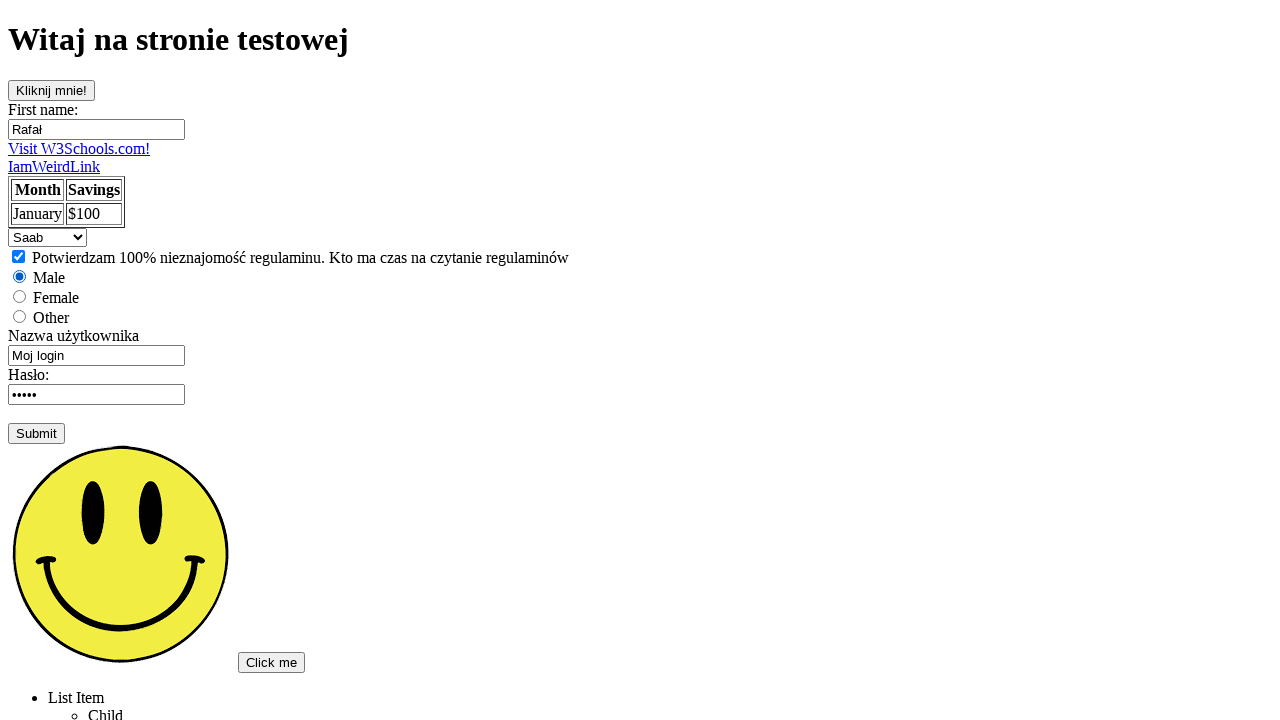

Selected 'Volvo' from dropdown by value on select
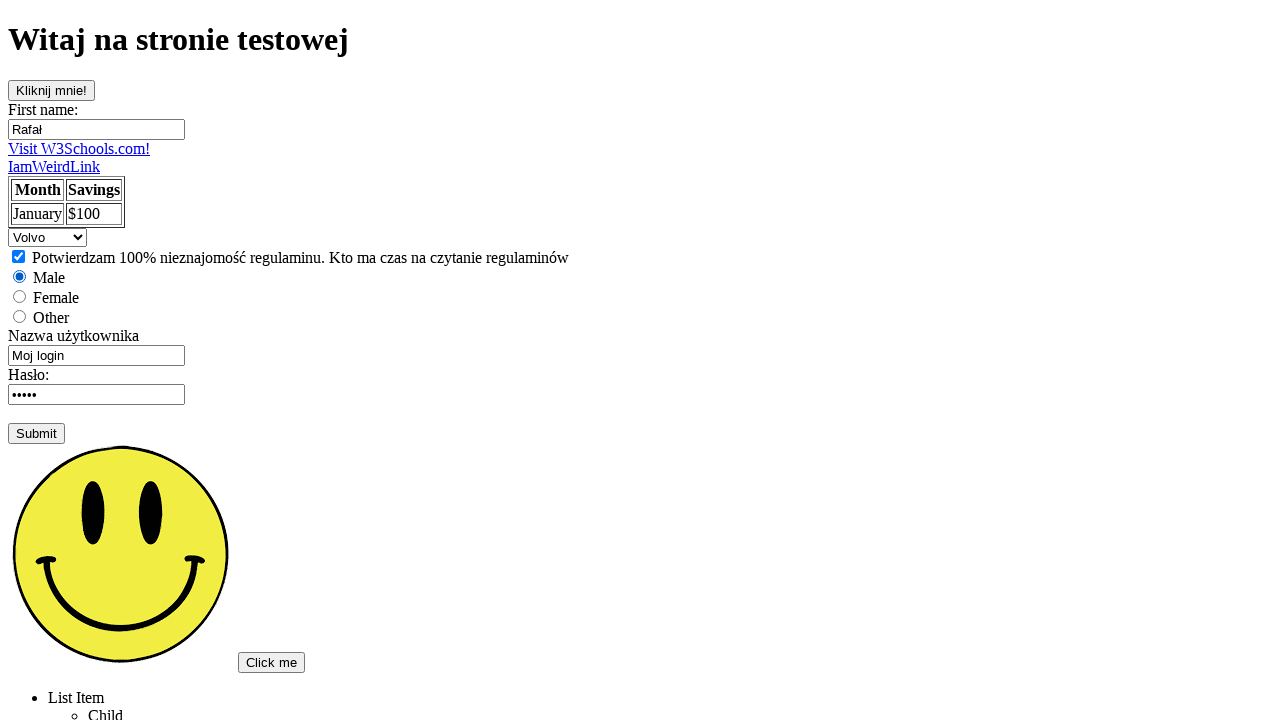

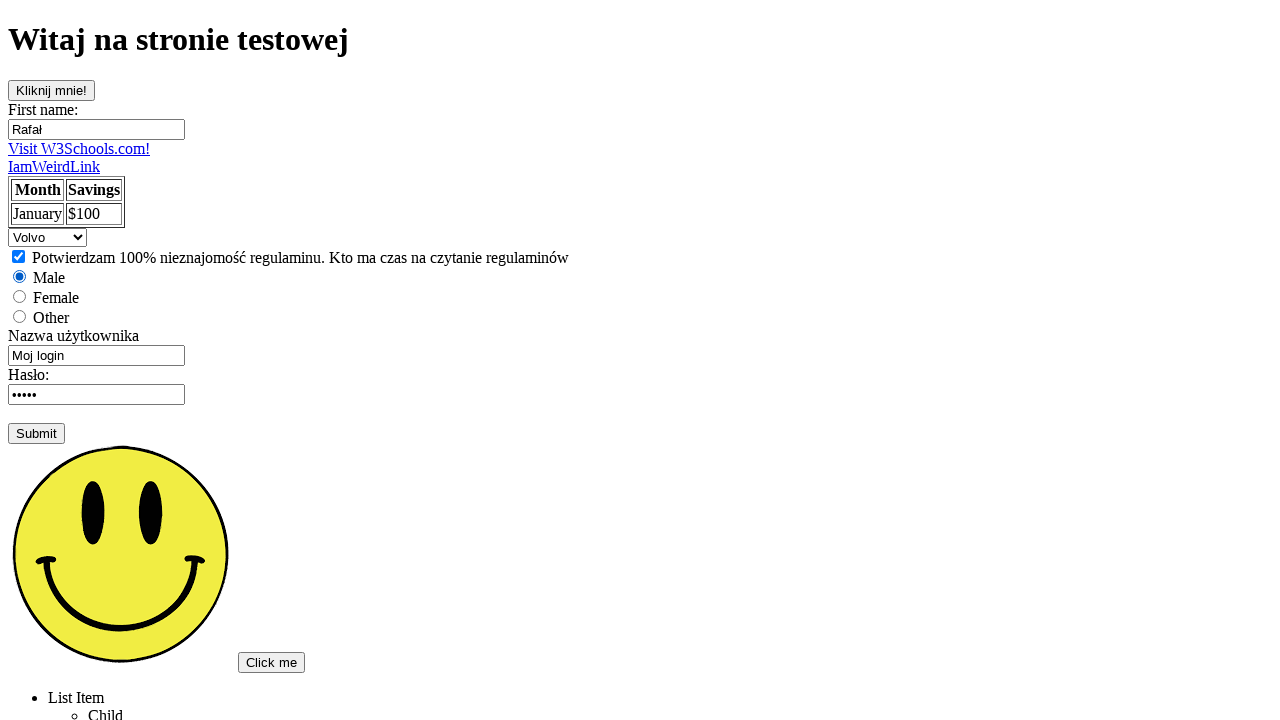